Tests that todo data persists after page reload

Starting URL: https://demo.playwright.dev/todomvc

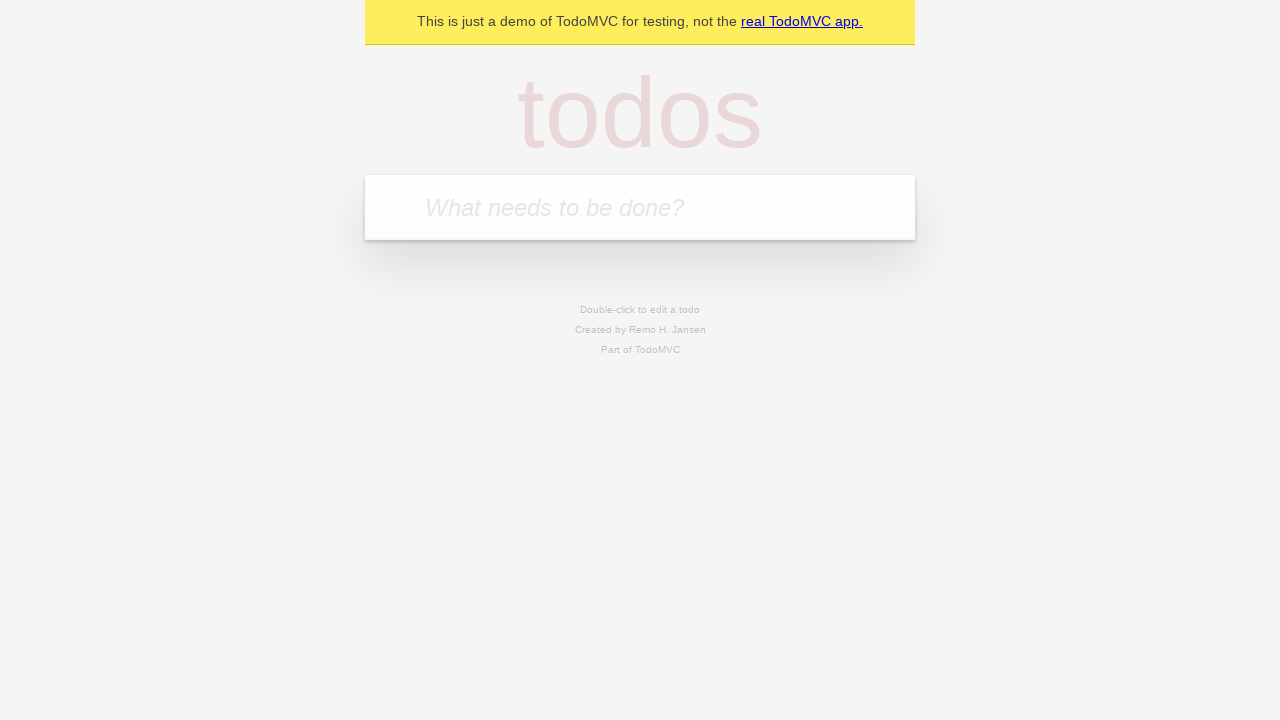

Filled todo input with 'buy some cheese' on internal:attr=[placeholder="What needs to be done?"i]
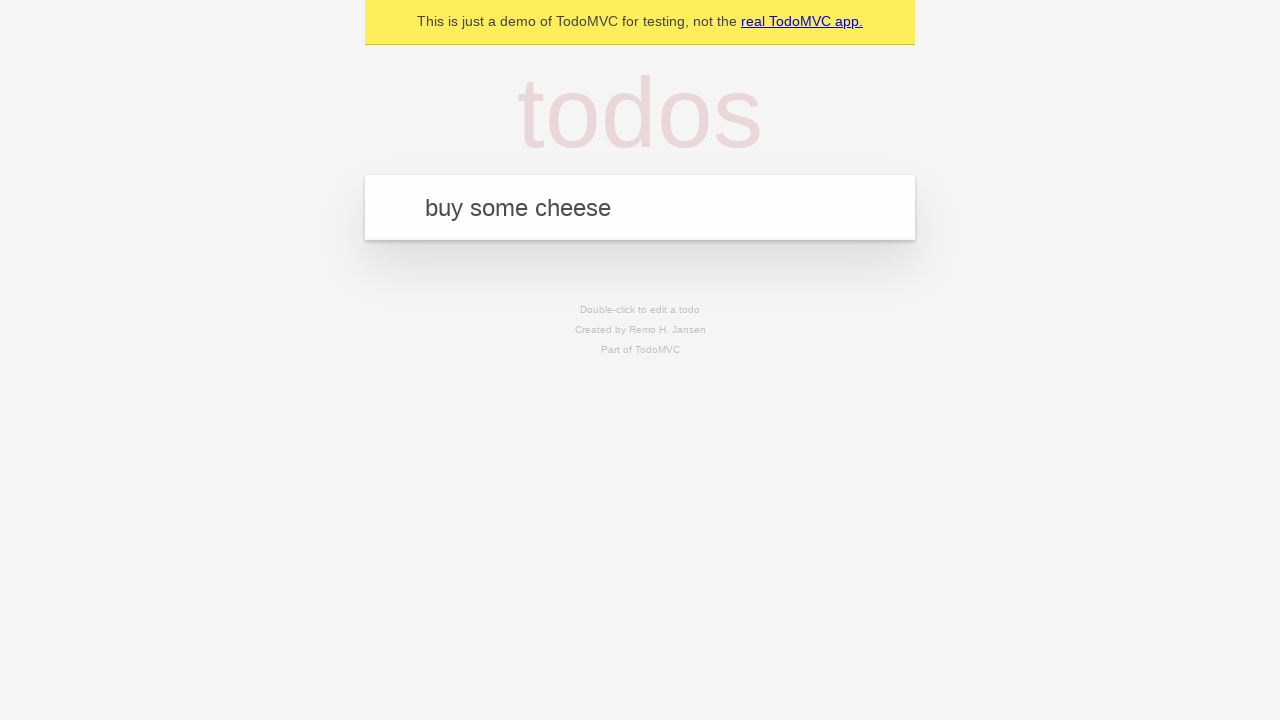

Pressed Enter to create first todo item on internal:attr=[placeholder="What needs to be done?"i]
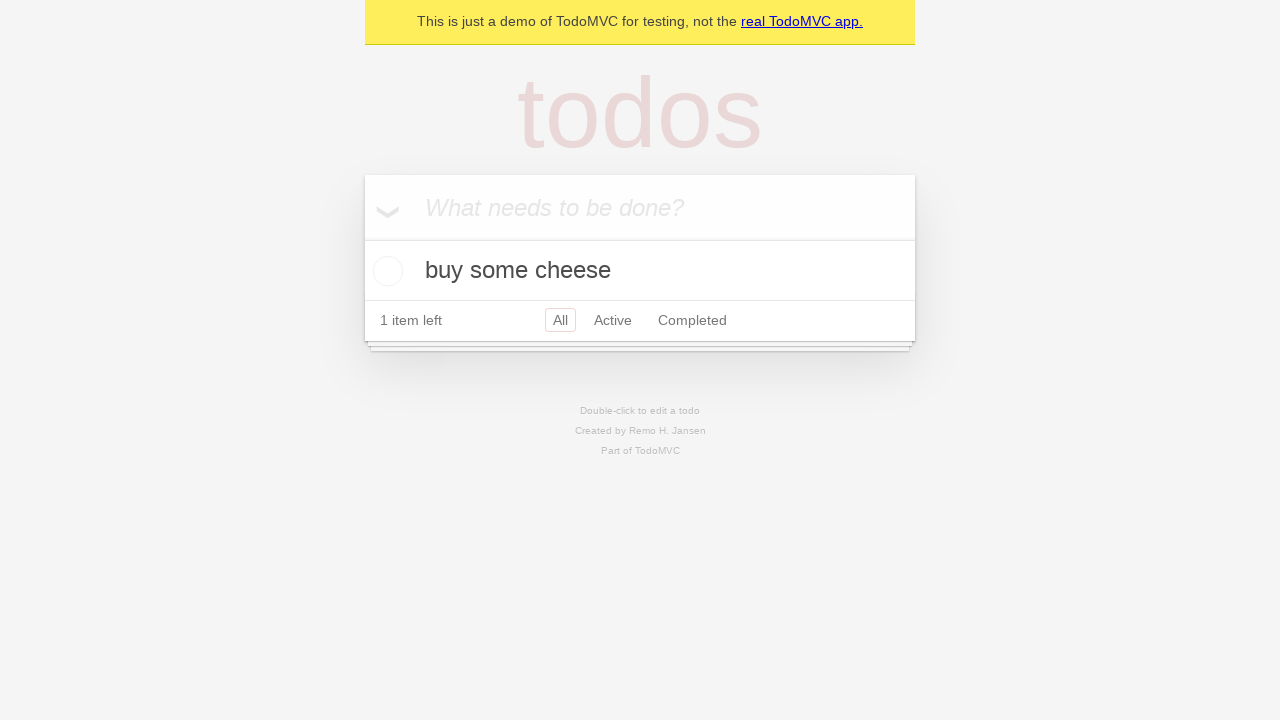

Filled todo input with 'feed the cat' on internal:attr=[placeholder="What needs to be done?"i]
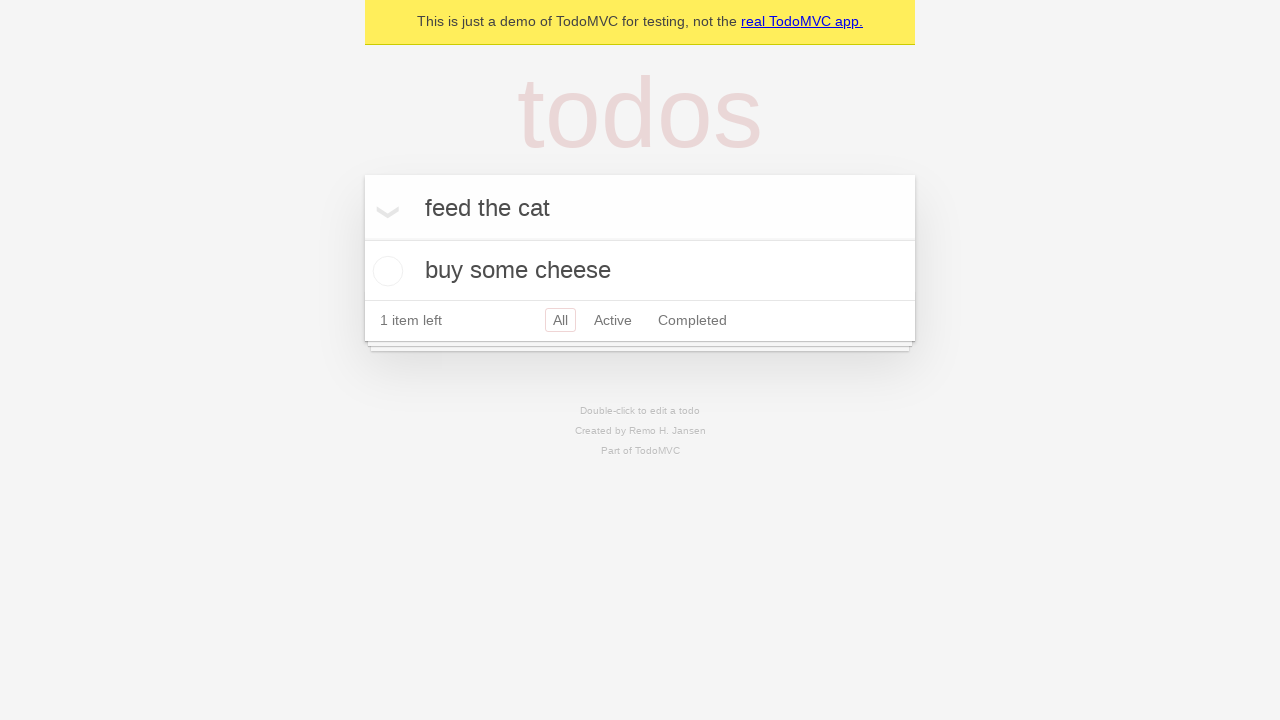

Pressed Enter to create second todo item on internal:attr=[placeholder="What needs to be done?"i]
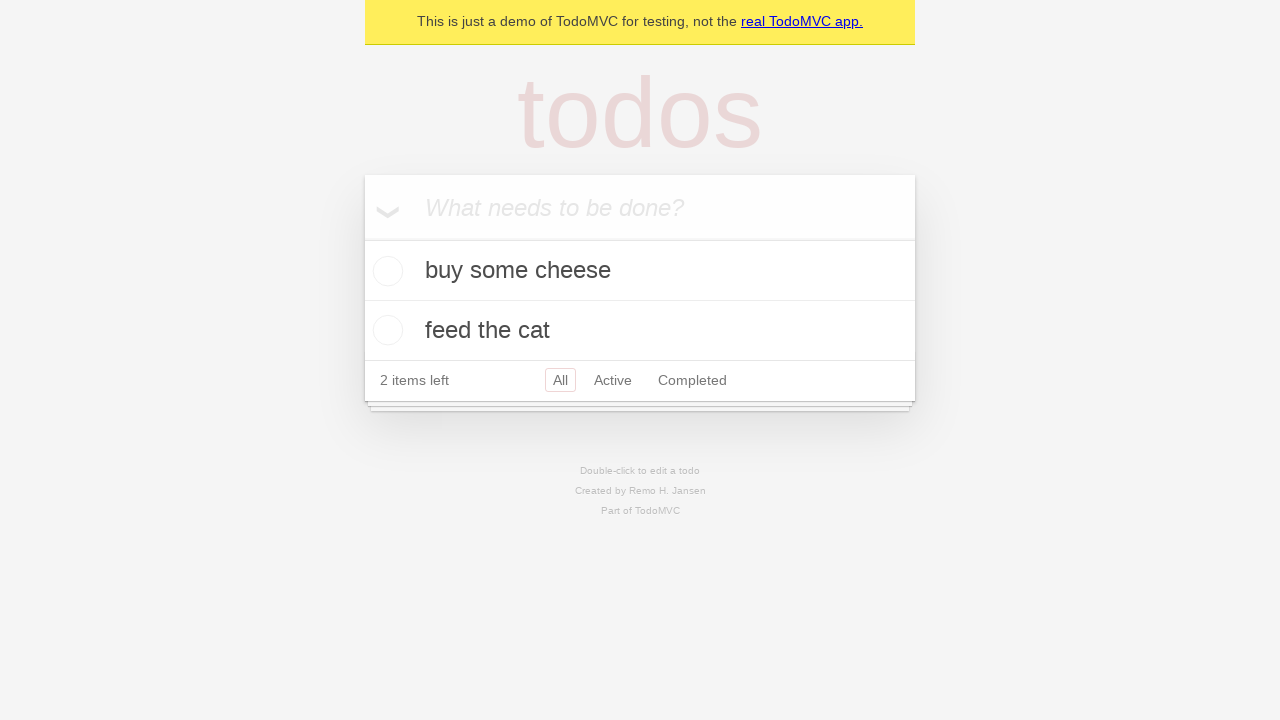

Checked the first todo item checkbox at (385, 271) on internal:testid=[data-testid="todo-item"s] >> nth=0 >> internal:role=checkbox
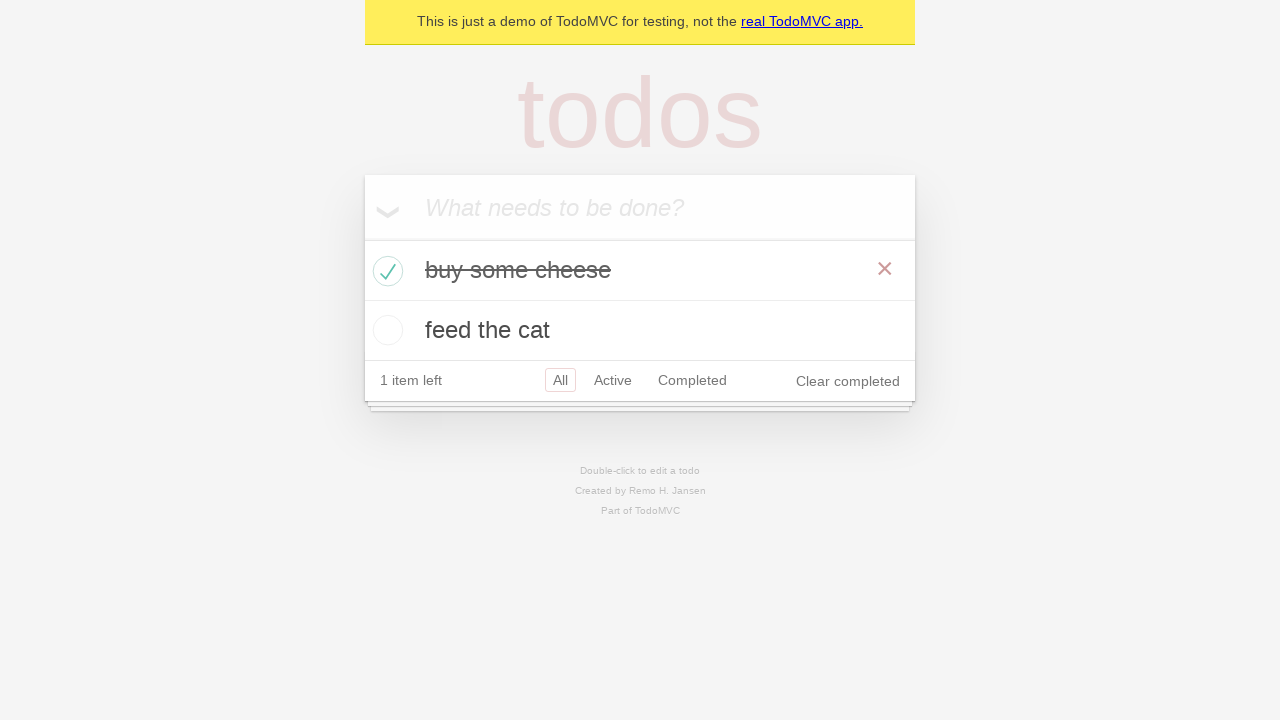

Reloaded the page to test data persistence
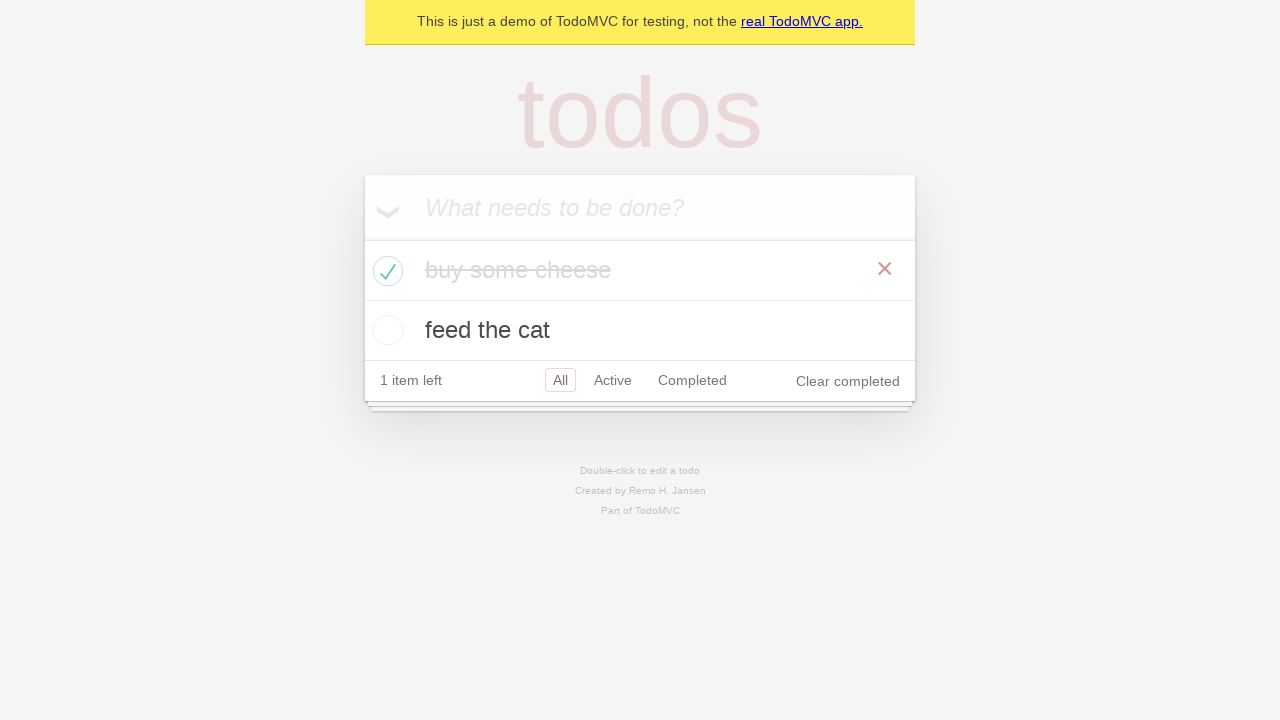

Verified todo items are present after page reload
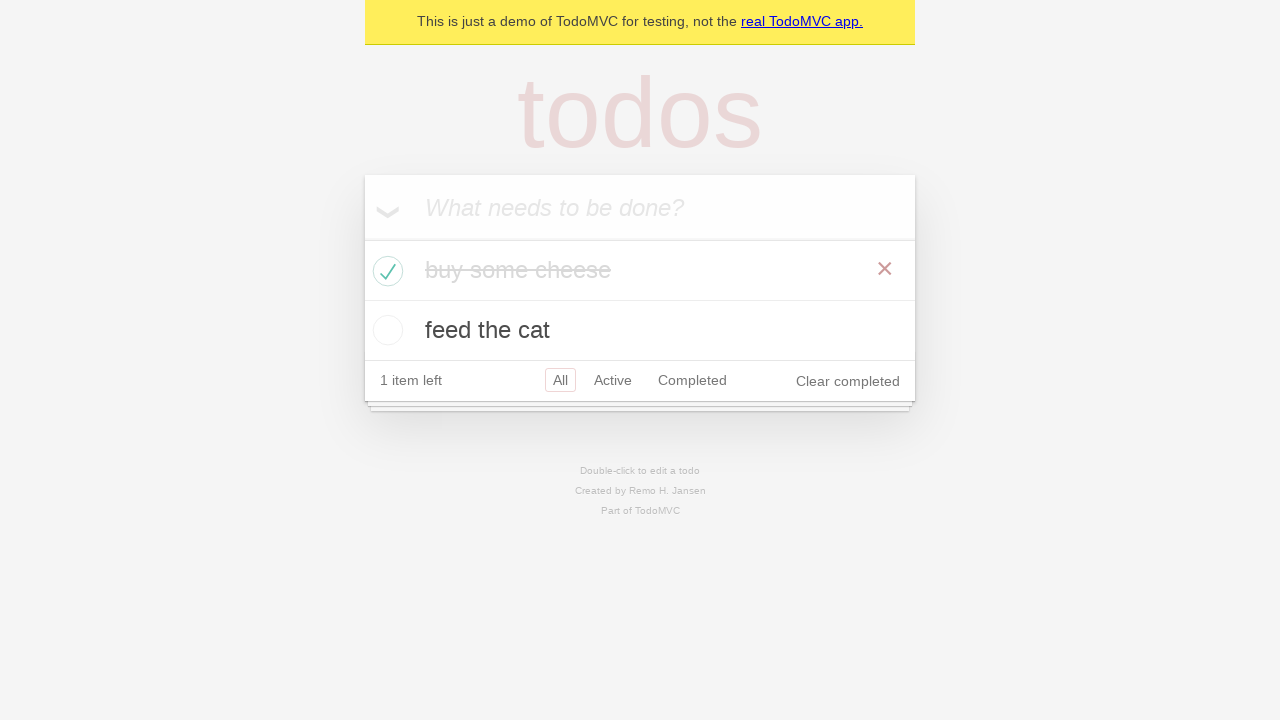

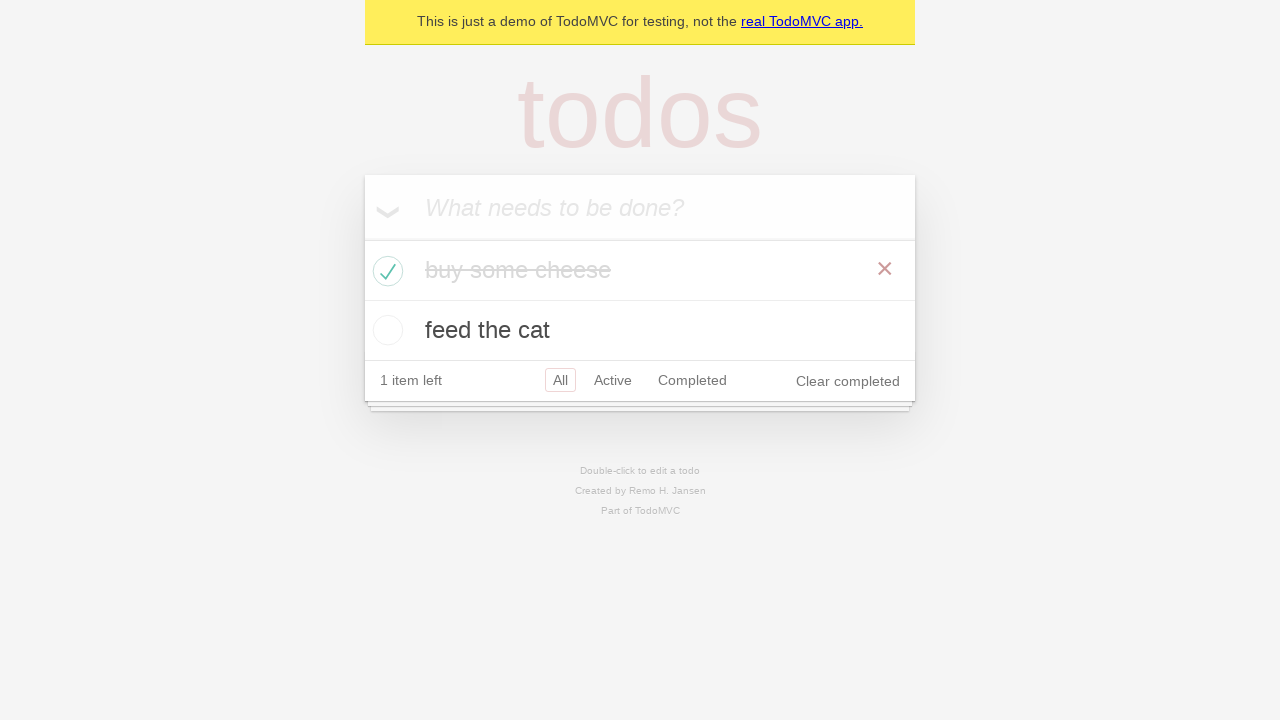